Tests the Delhi High Court case search functionality by filling out a case search form with case type, case number, year, and CAPTCHA, then submitting to view case details.

Starting URL: https://dhcmisc.nic.in/pcase/guiCaseWise.php

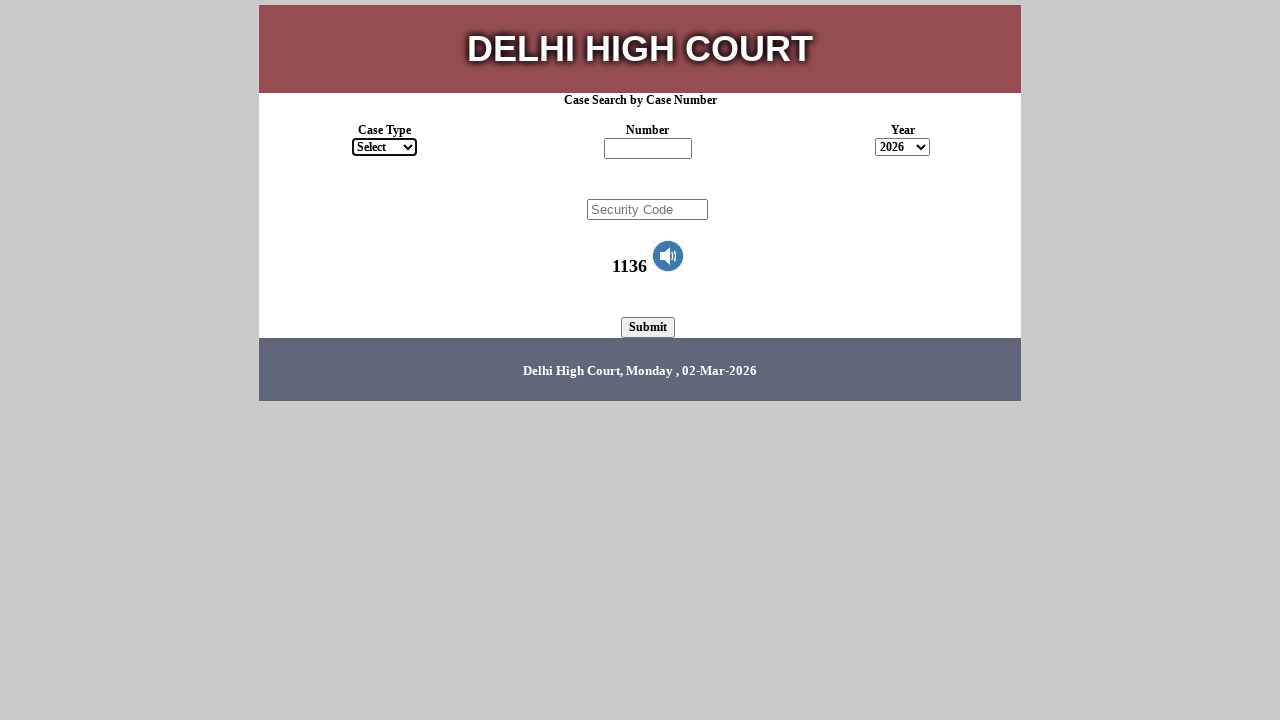

Delhi High Court case search form loaded
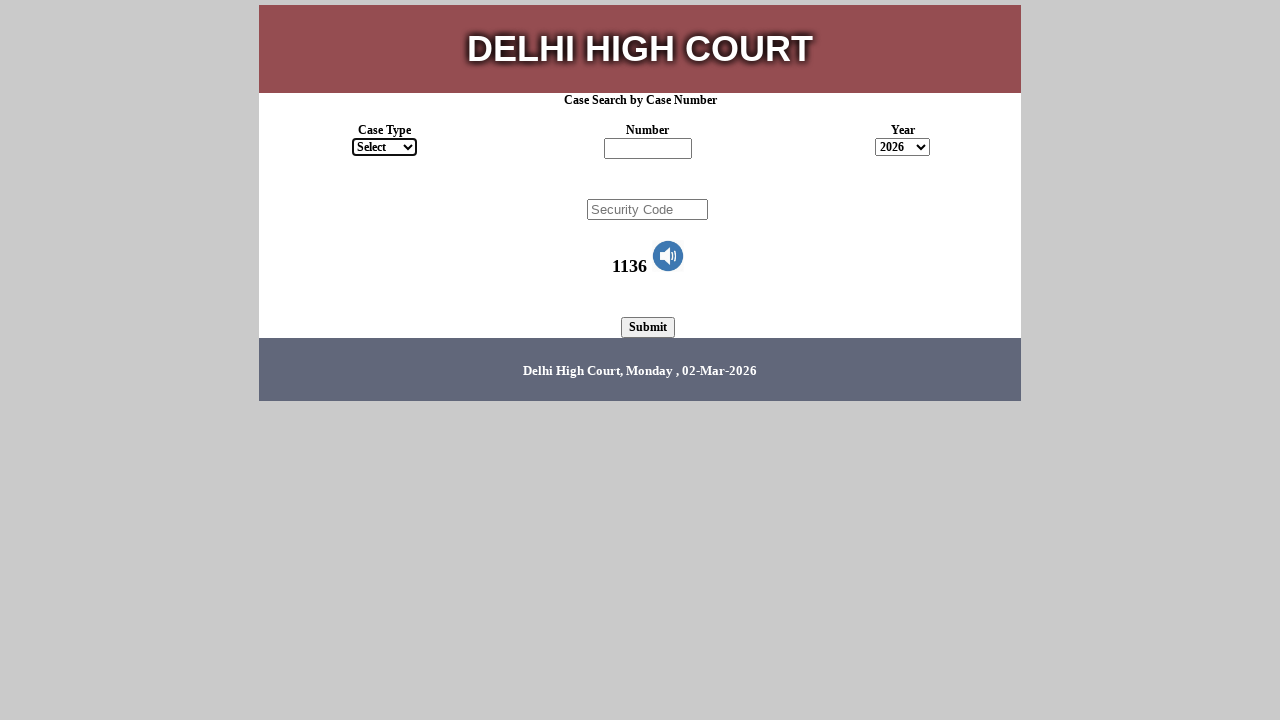

Selected 'BAIL APPLN.' as case type on select#ctype
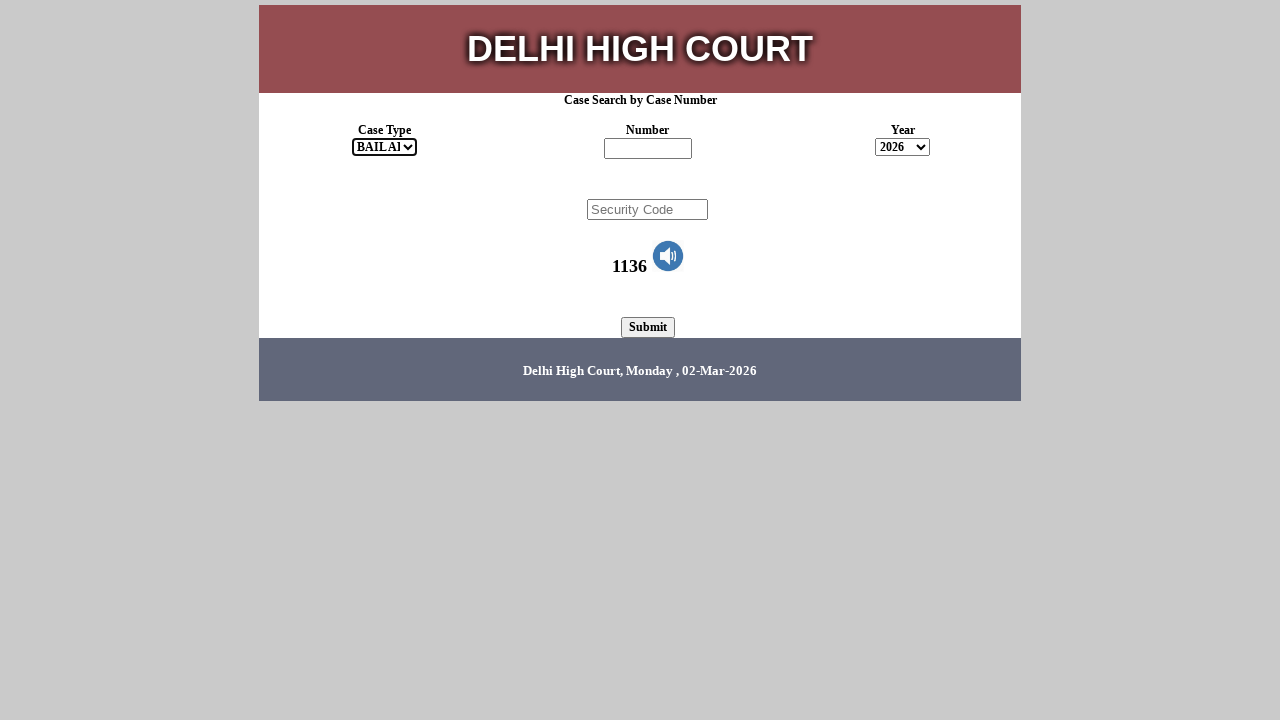

Entered case number '2872' on input#regno
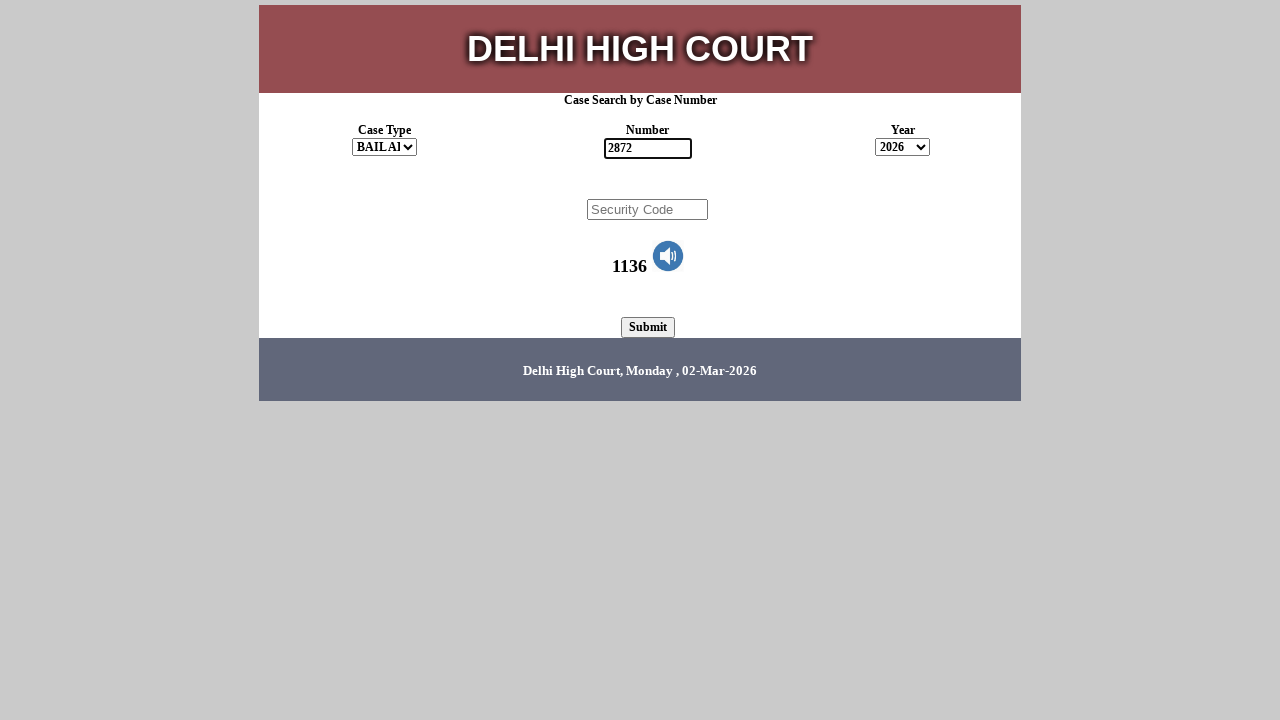

Selected filing year '2025' on select#regyr
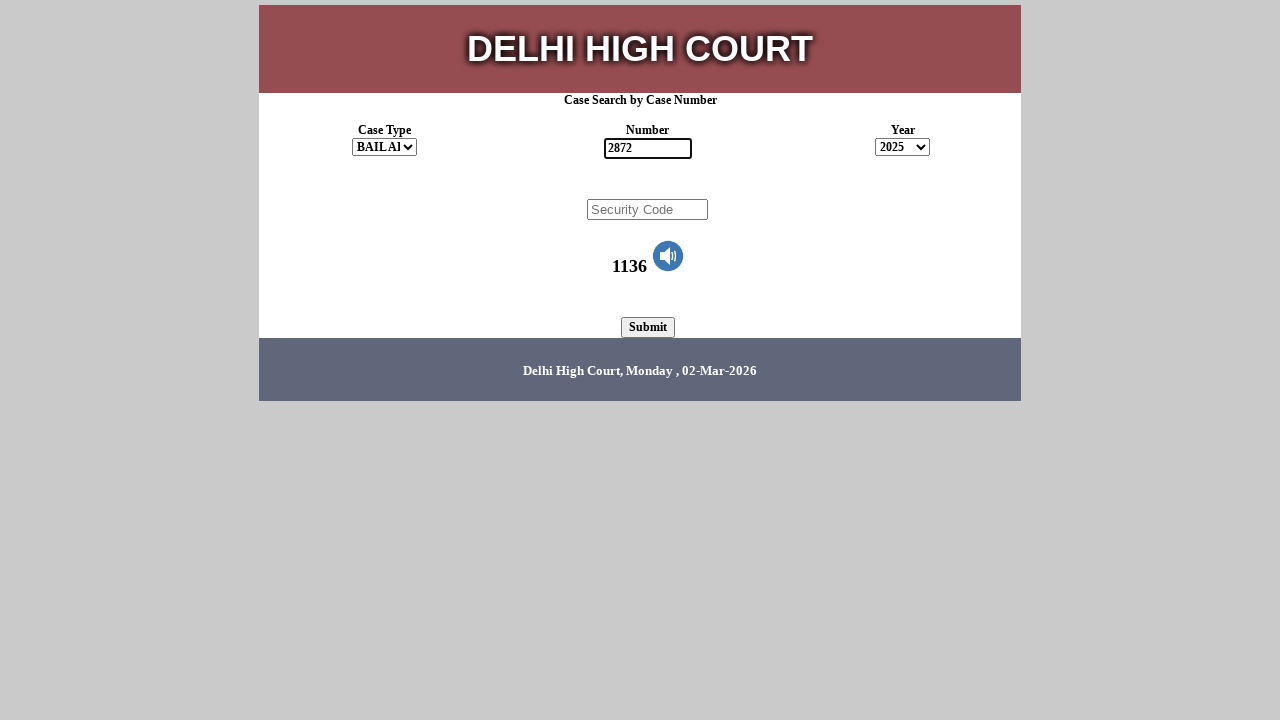

CAPTCHA text element loaded
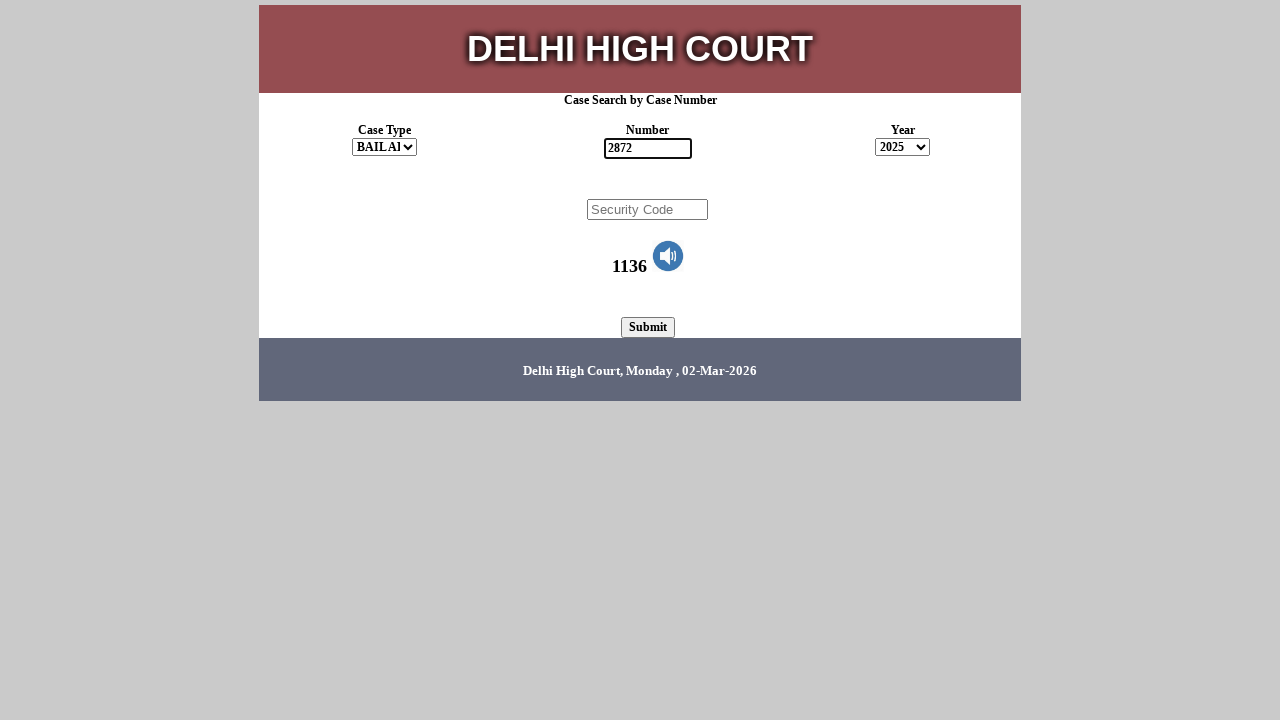

Extracted CAPTCHA text: '1136 
                       
                        
                       
                       '
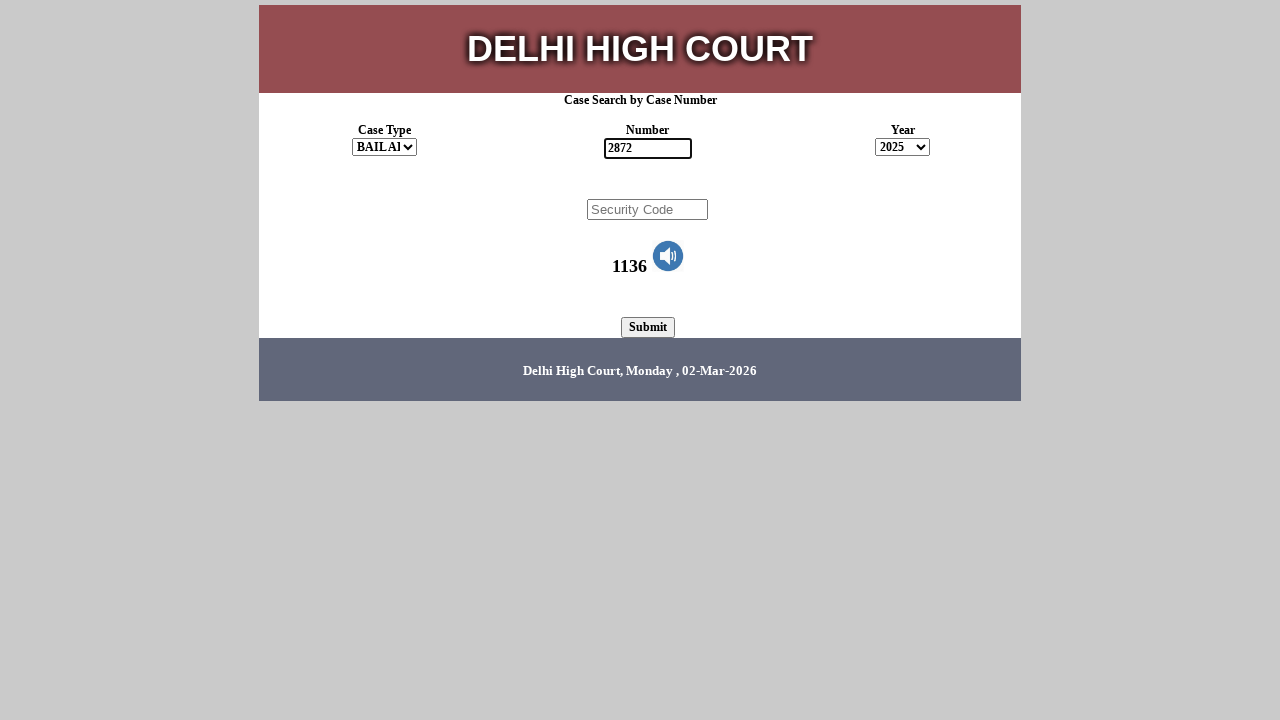

Filled CAPTCHA input field with extracted text on input.form-control
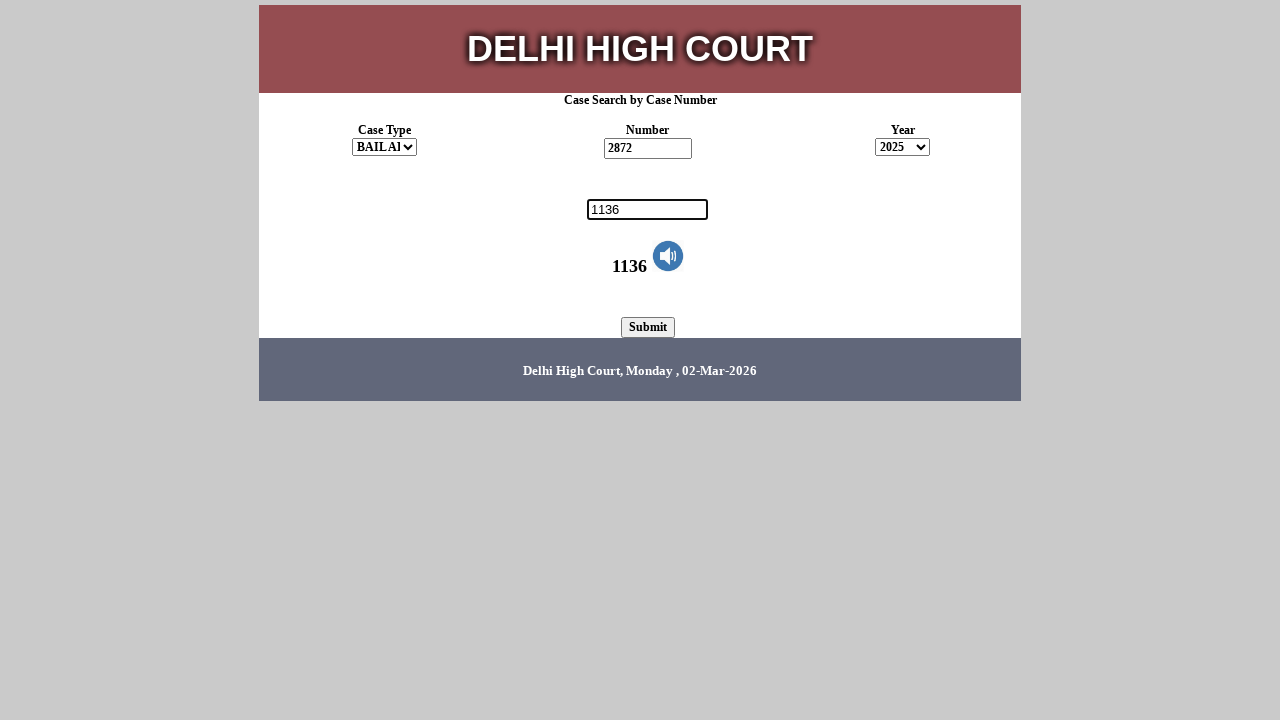

Submitted case search form at (648, 328) on input[type="submit"]
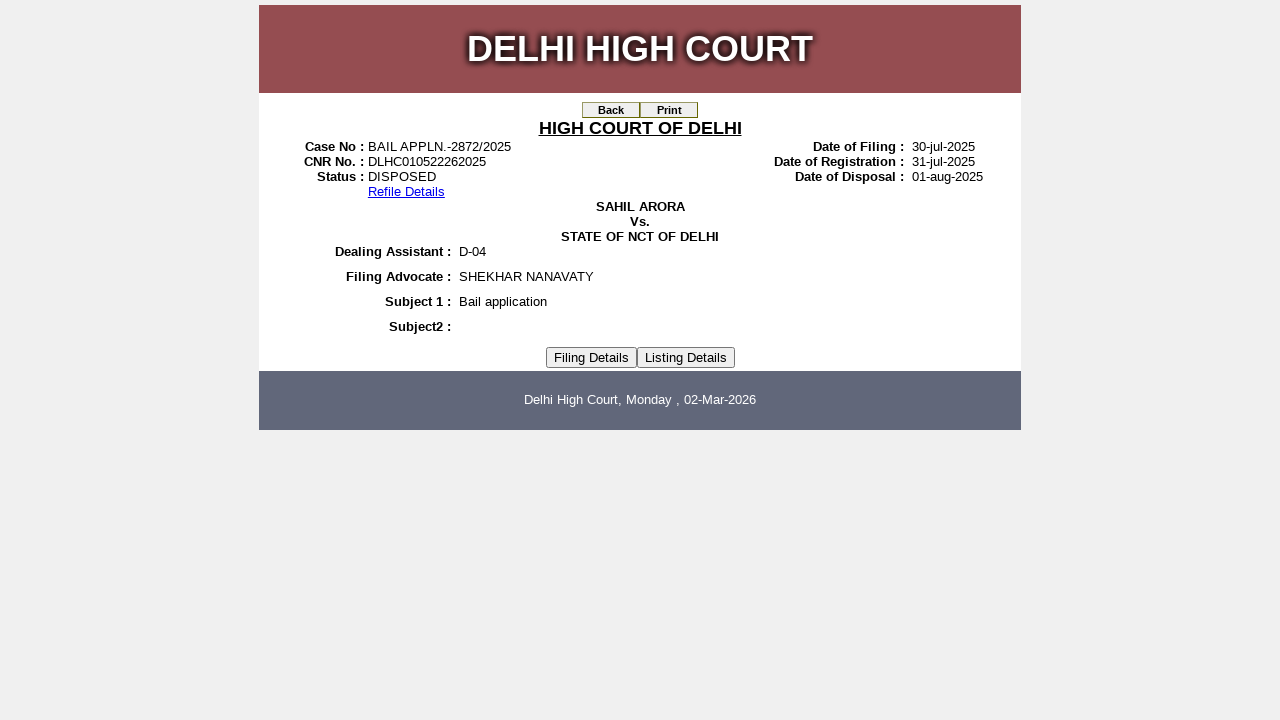

Navigated to case history page
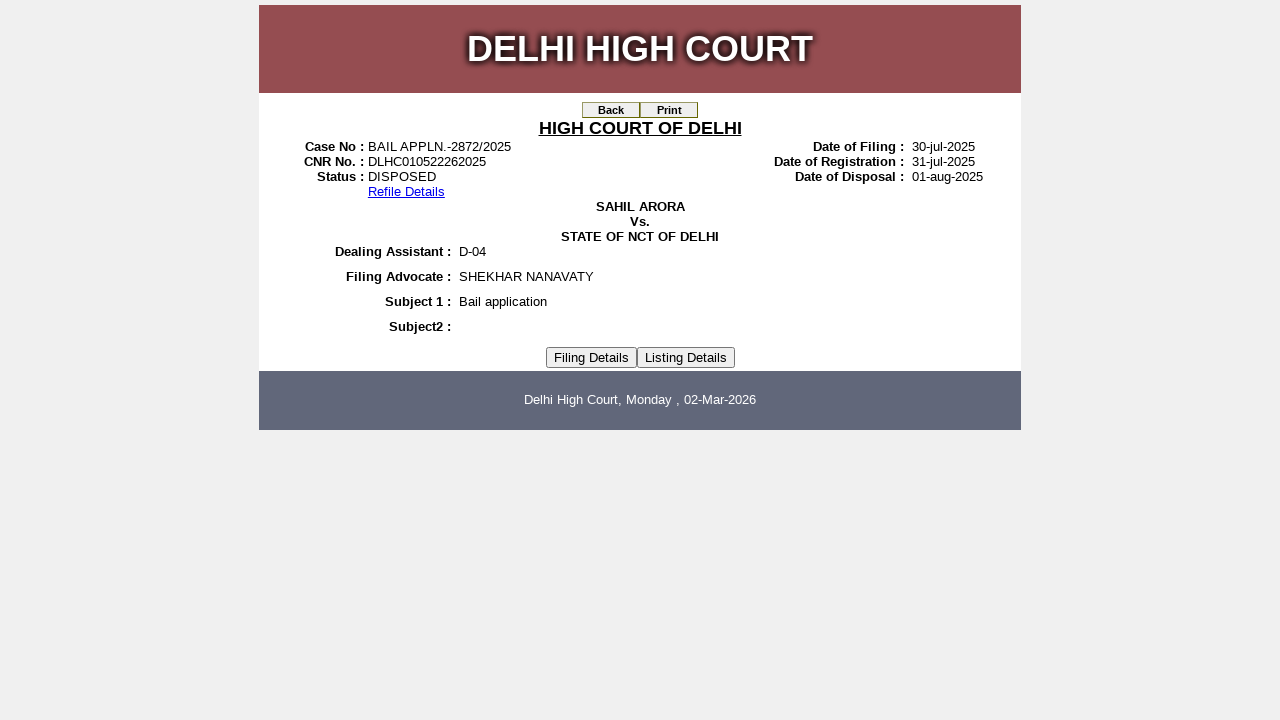

Case history page body element loaded
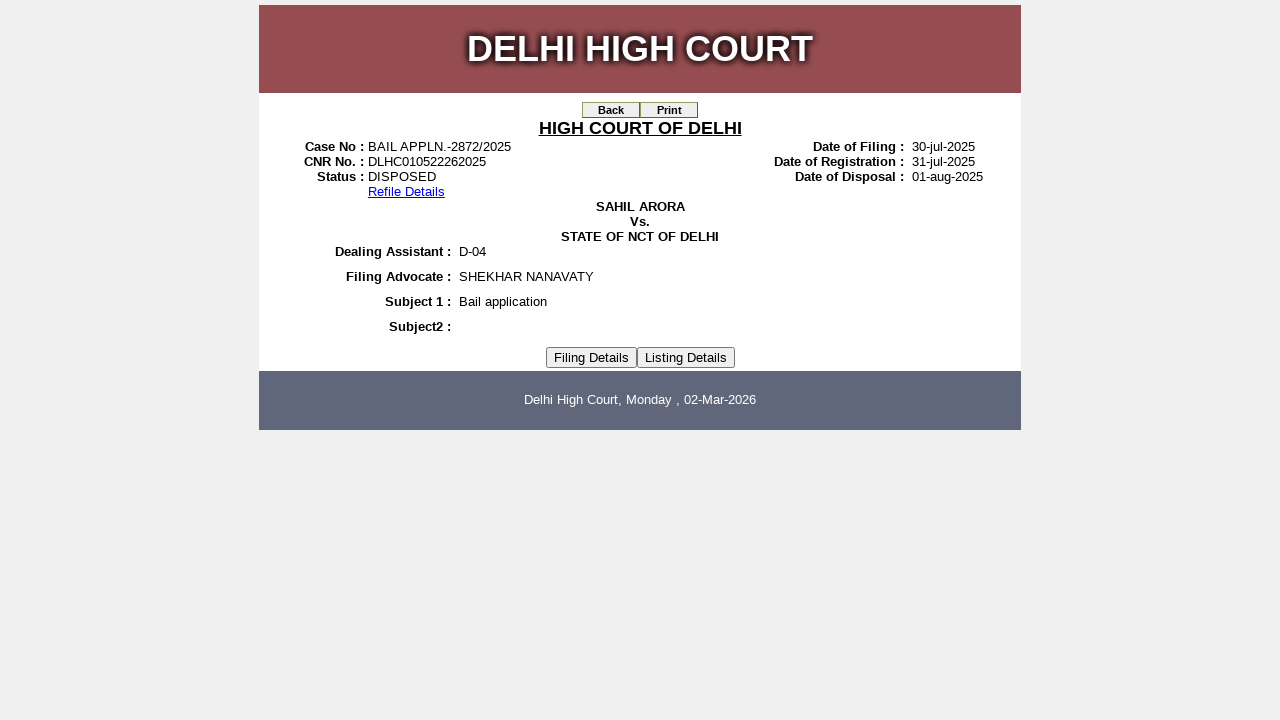

Page network activity settled to idle state
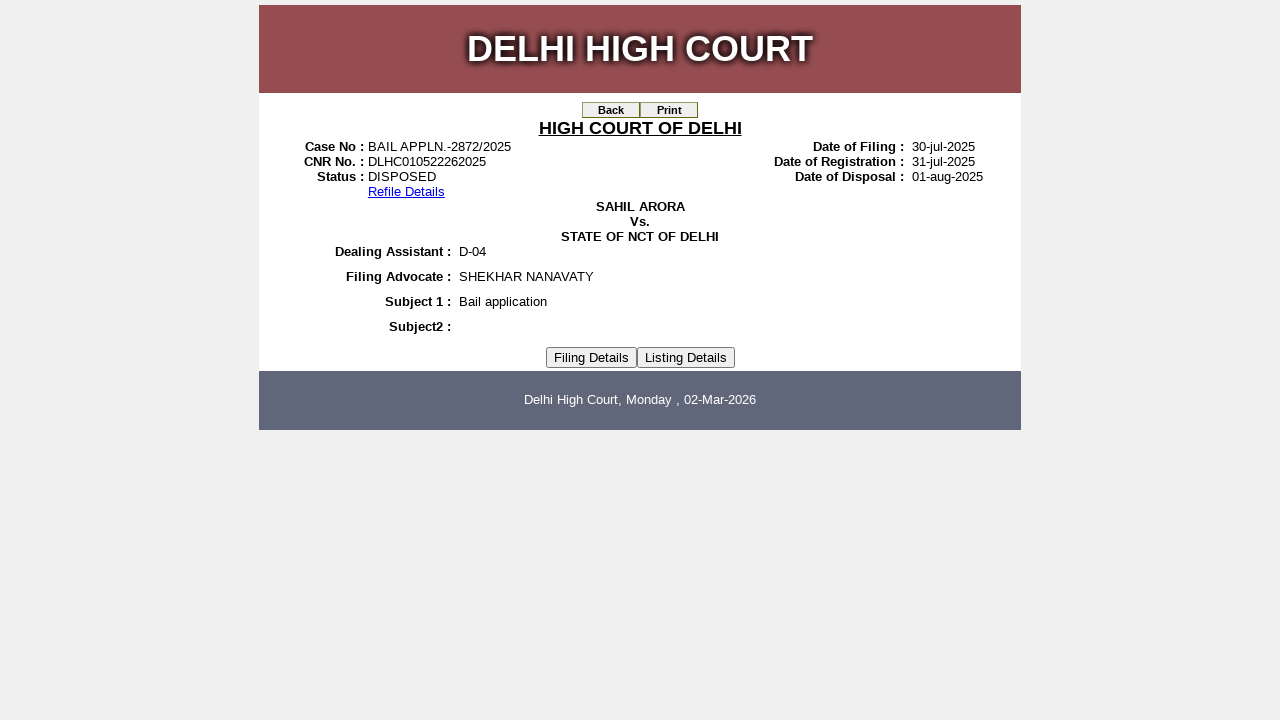

Case data table loaded and verified
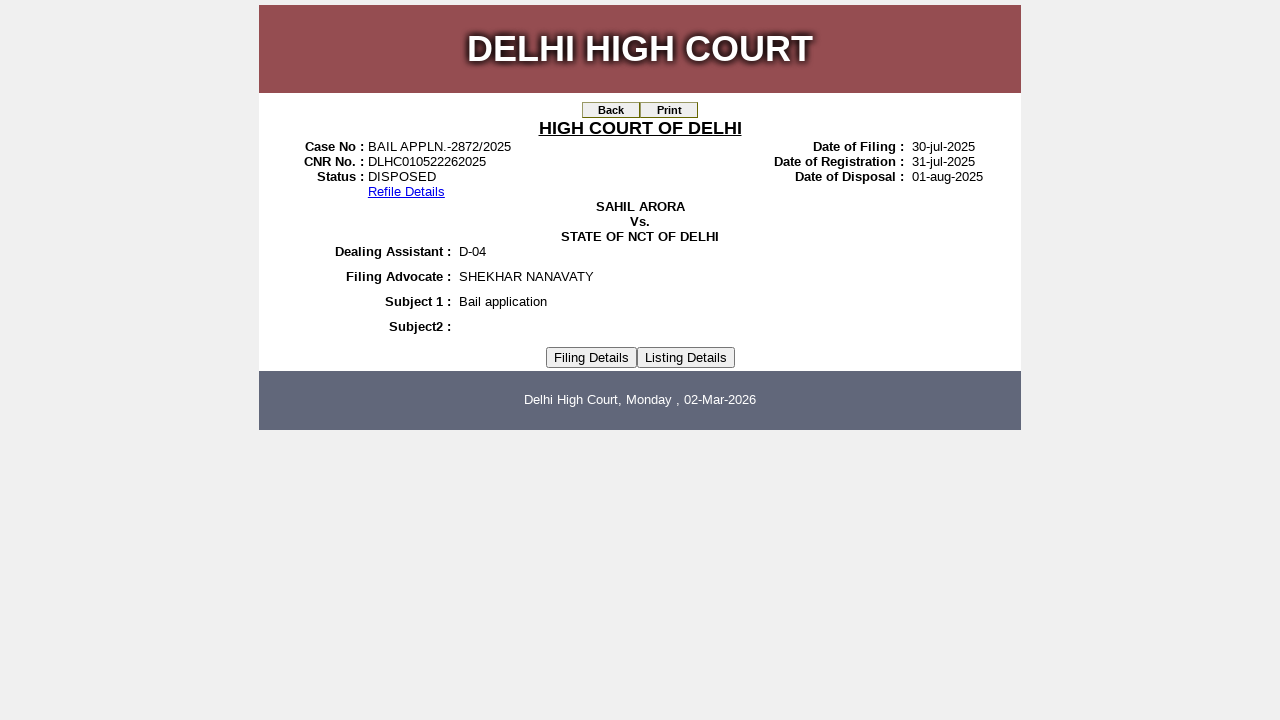

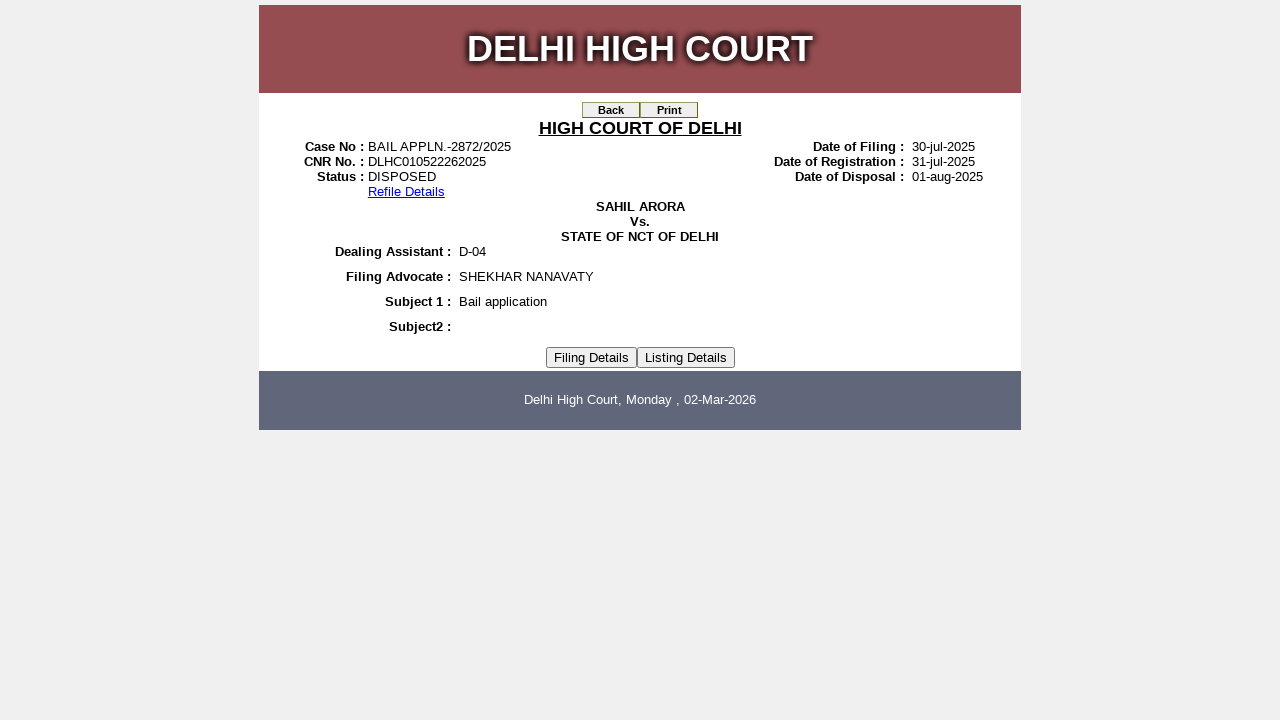